Tests selecting a radio button by checking the Windows radio option on the form

Starting URL: https://devexpress.github.io/testcafe/example/

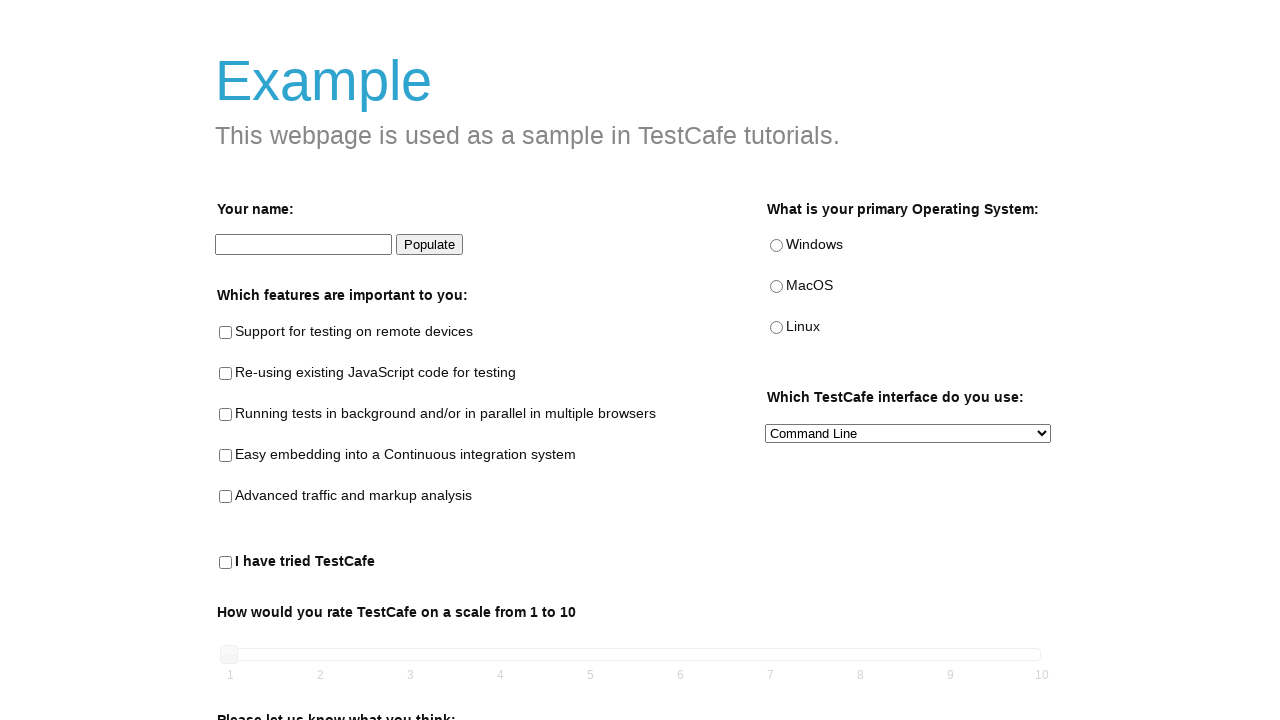

Checked the Windows radio button at (776, 246) on internal:testid=[data-testid="windows-radio"s]
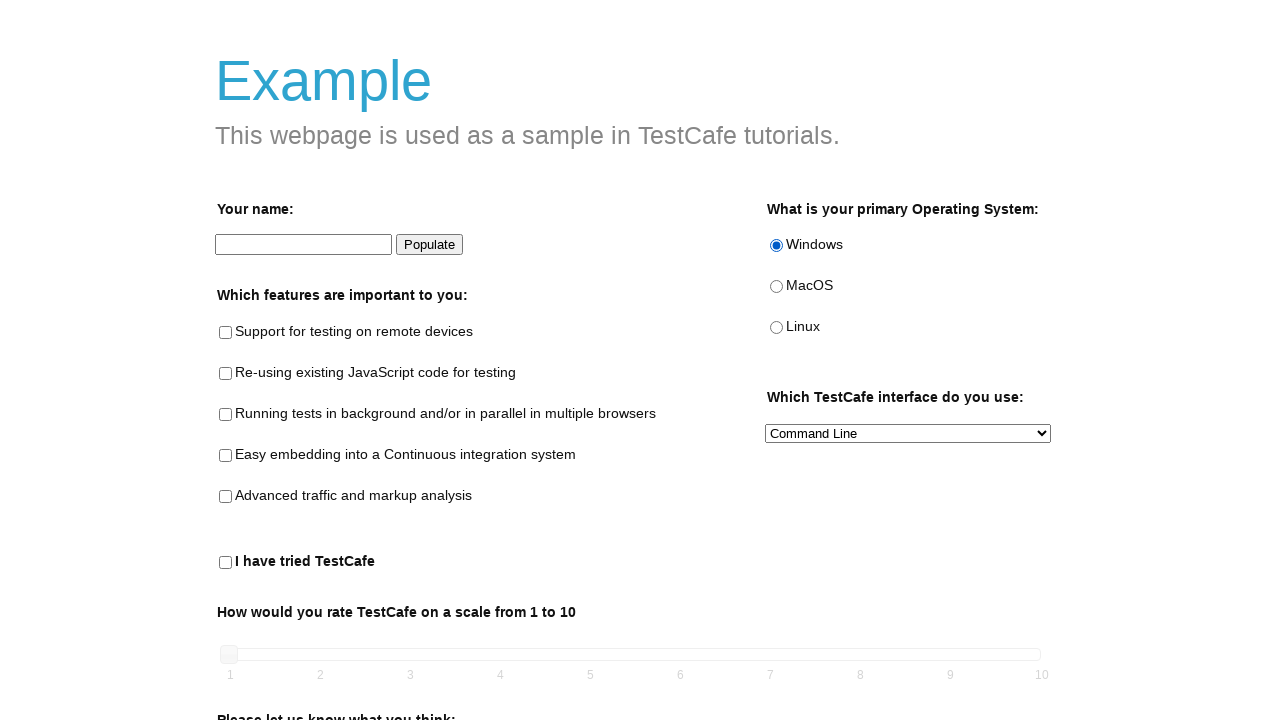

Verified that the Windows radio button is checked
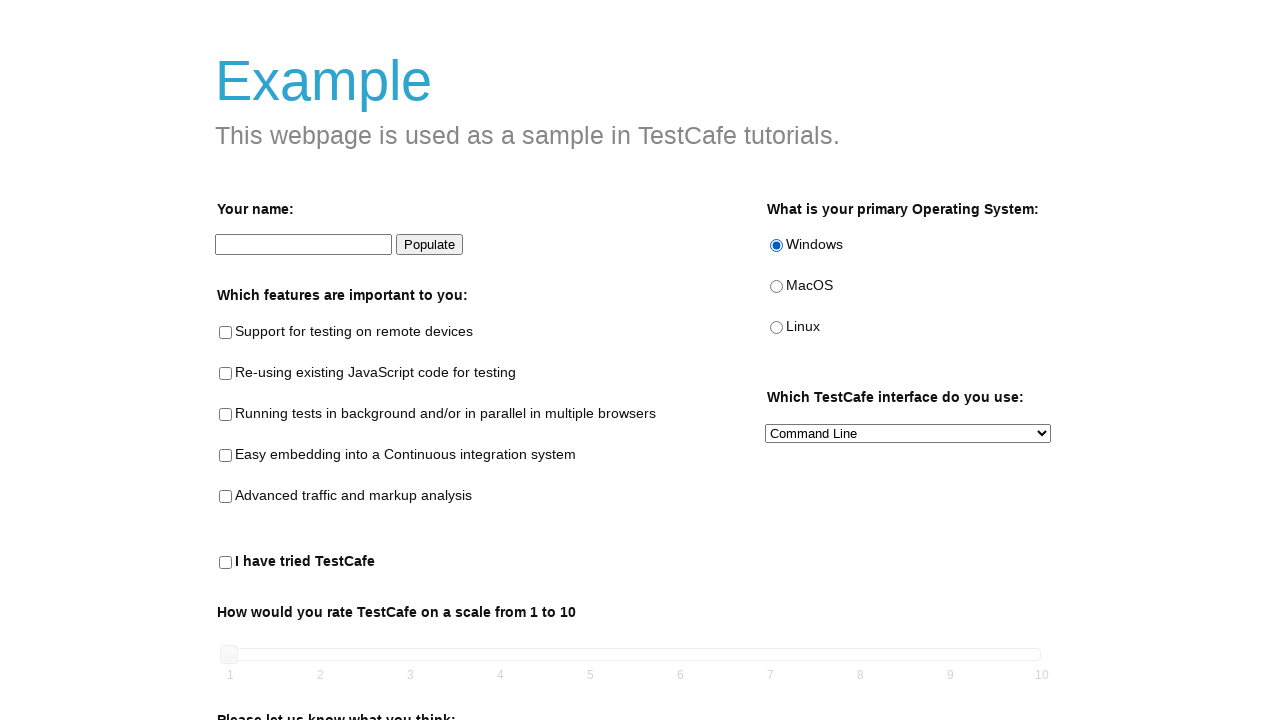

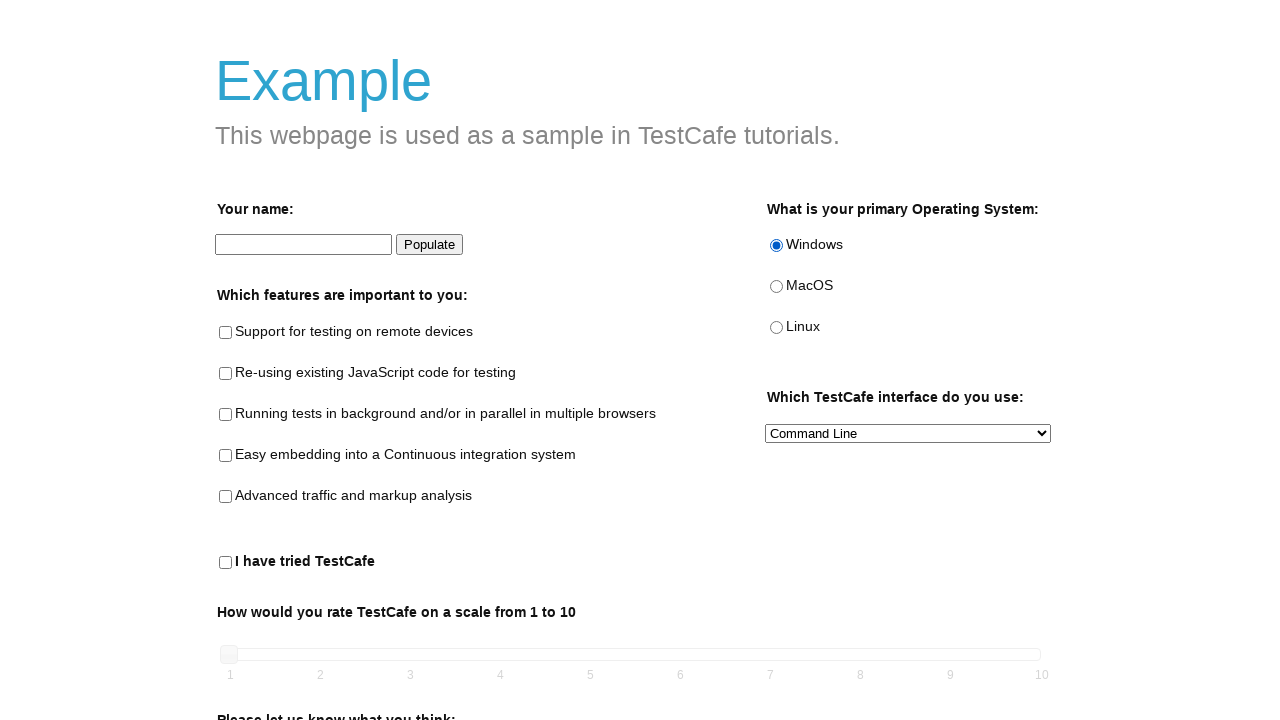